Hovers over the dropdown menu and selects the Alerts option from it

Starting URL: https://demo.automationtesting.in/Alerts.html

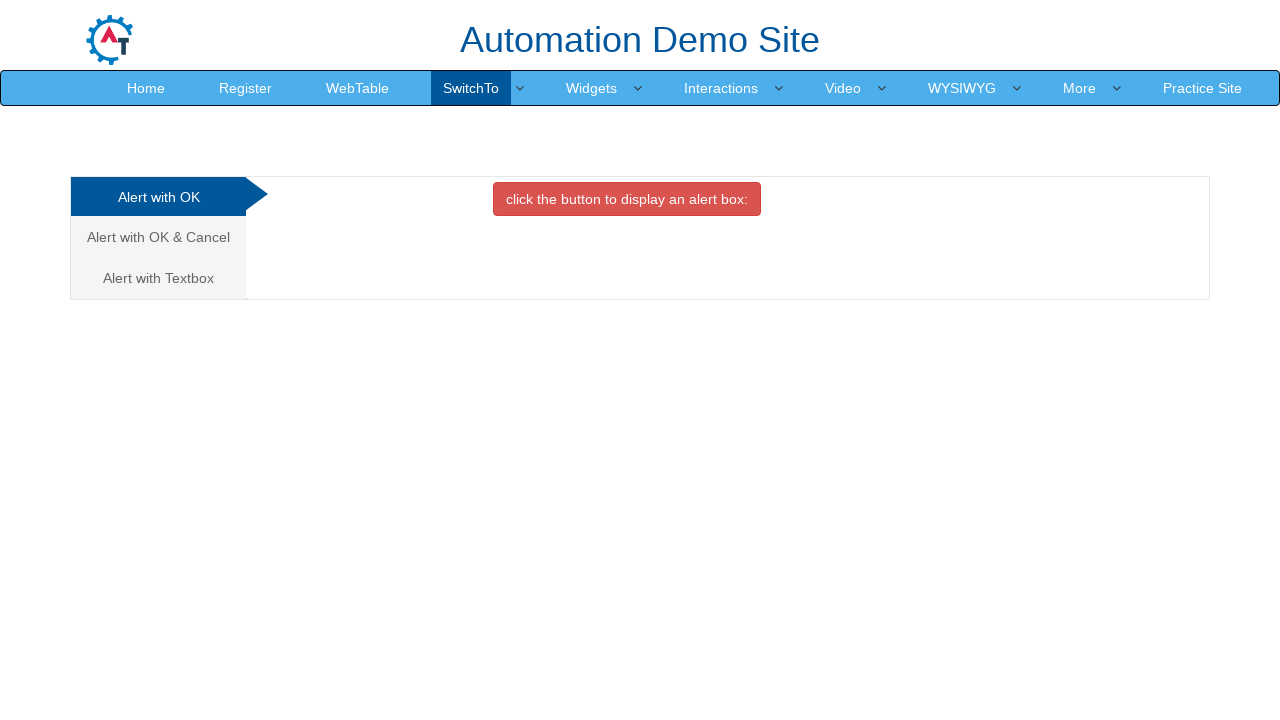

Hovered over dropdown toggle to reveal menu at (471, 88) on .dropdown-toggle
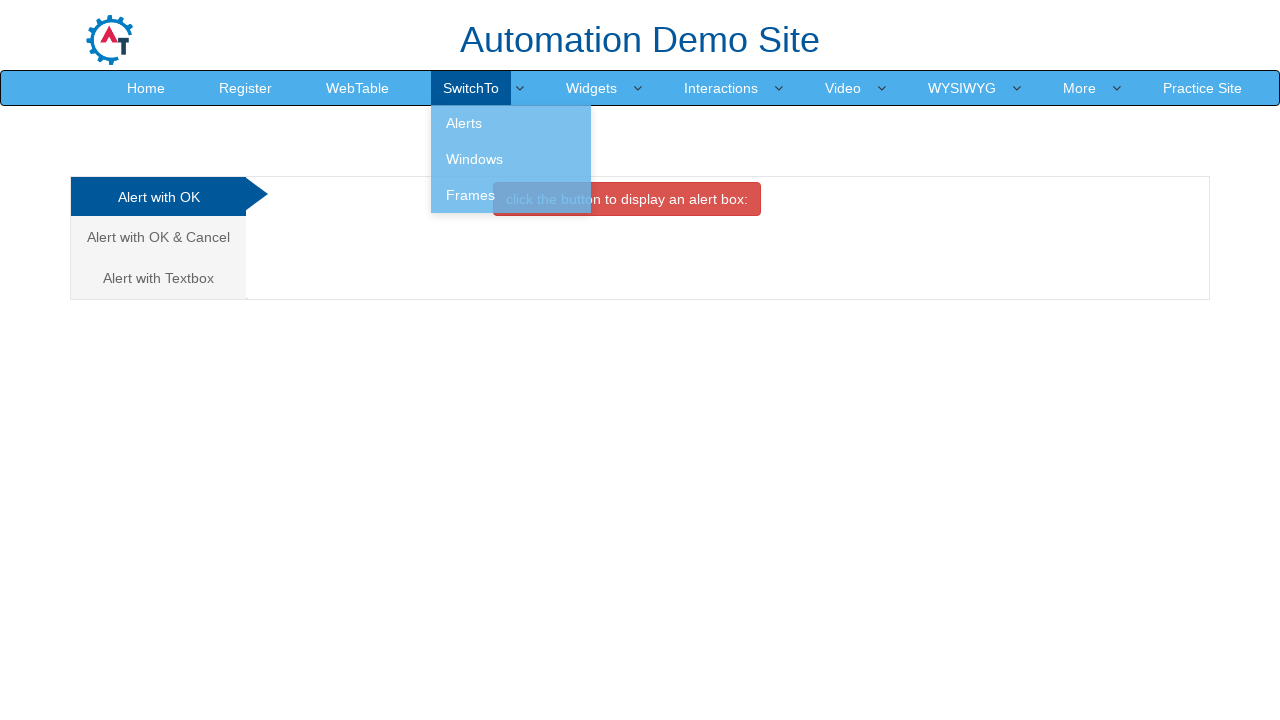

Clicked on Alerts option from dropdown menu at (511, 123) on .dropdown-menu li:has-text('Alerts')
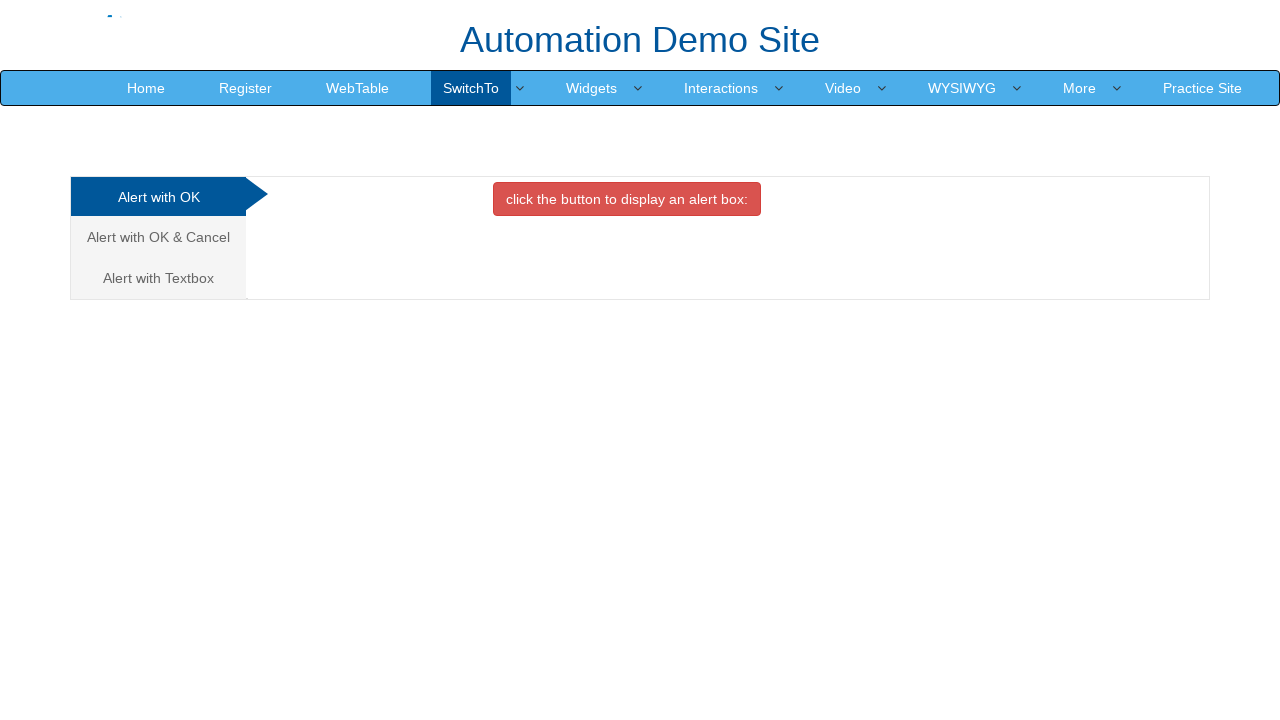

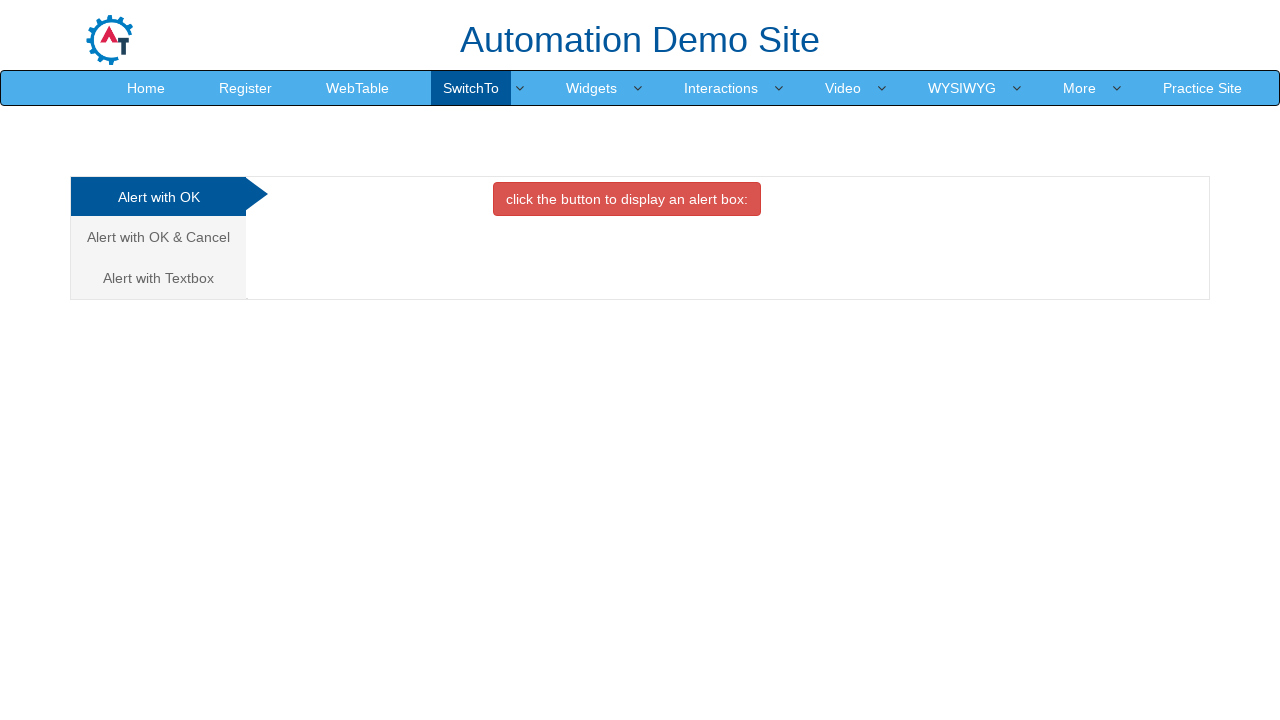